Tests new customer registration form by clicking the new customer link, filling in user details, and submitting the form

Starting URL: http://andestech.org/learning/rfb18

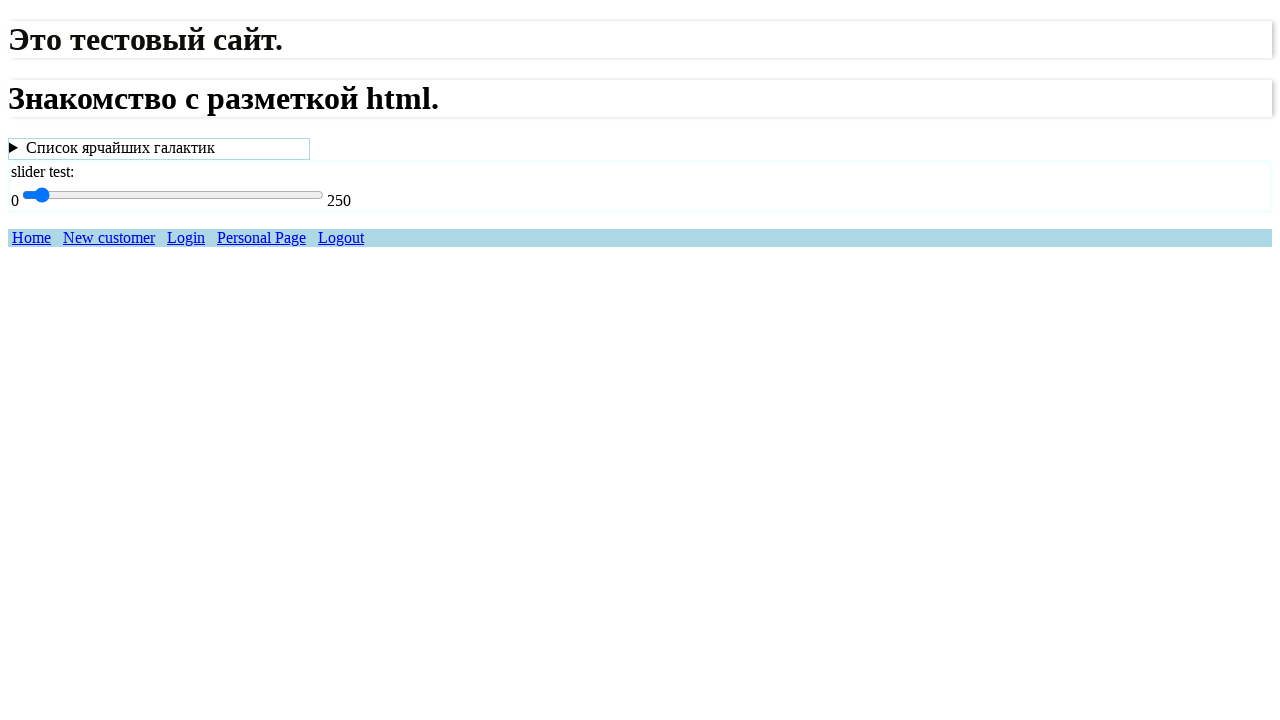

Navigated to registration page at http://andestech.org/learning/rfb18
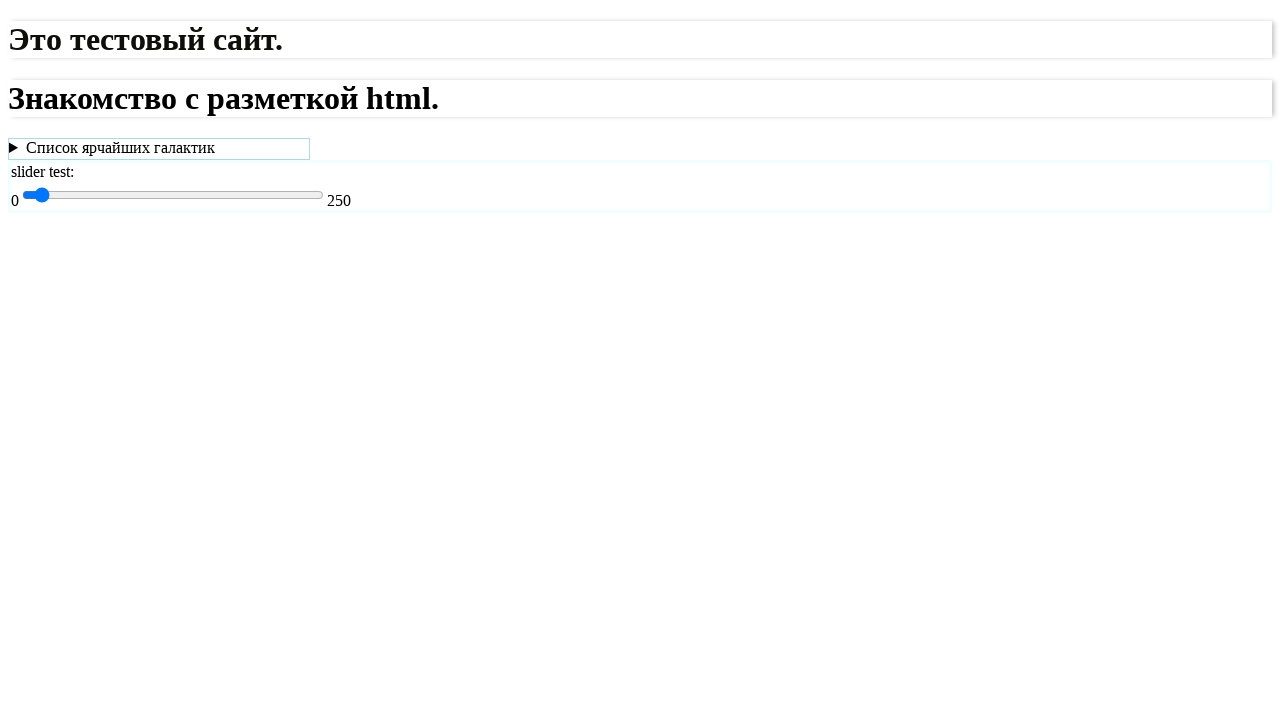

Clicked on 'New customer' link at (109, 238) on text=New customer
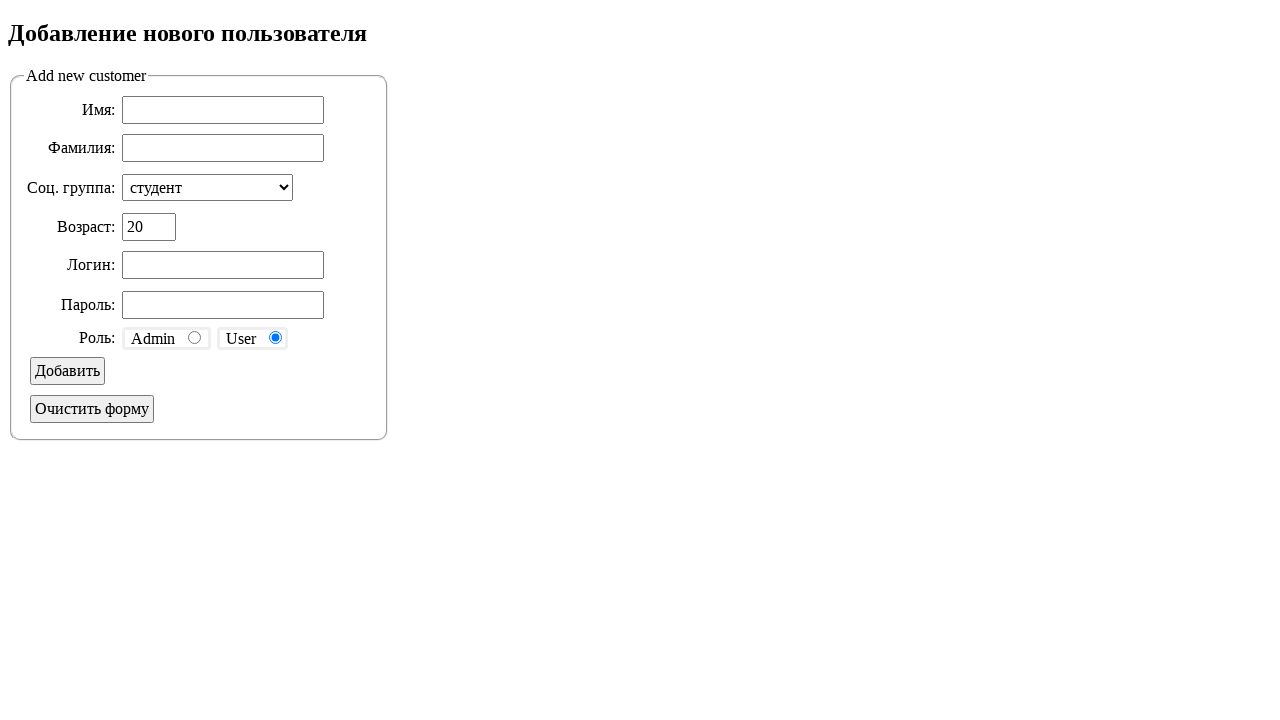

Clicked reset button to clear form at (92, 409) on input[name='reset']
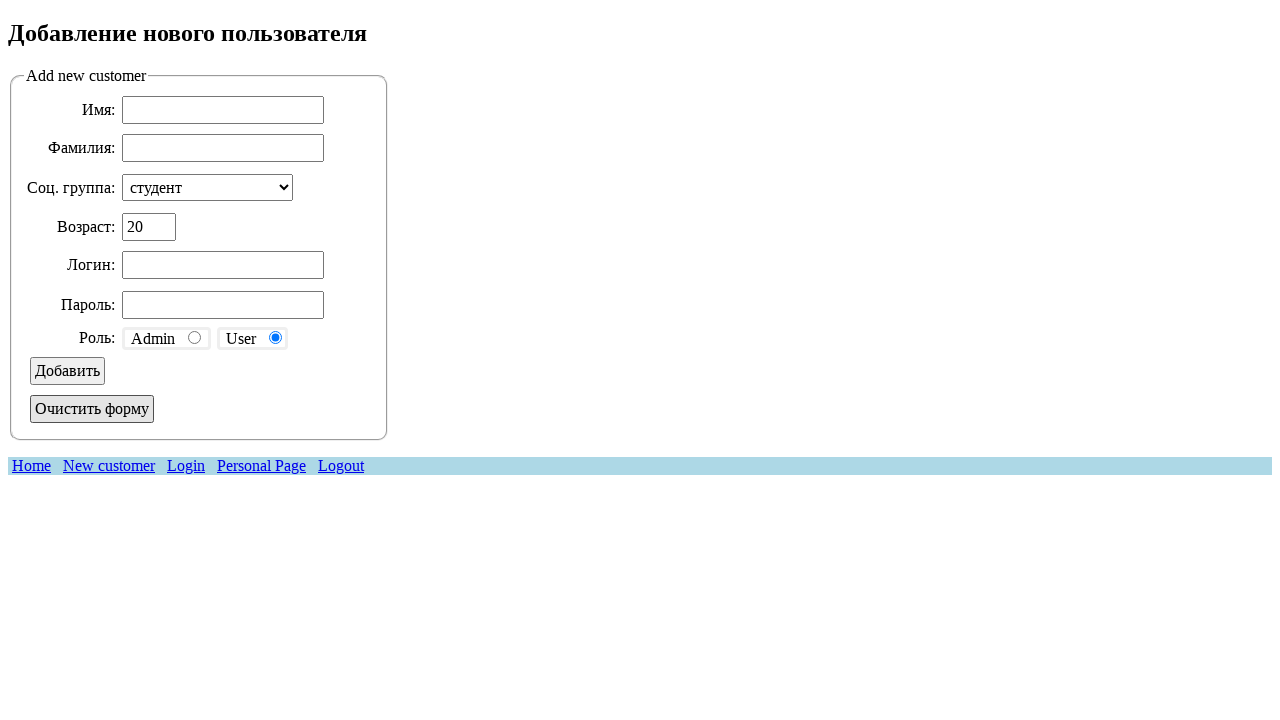

Filled in customer first name field with 'Привет' on input#name
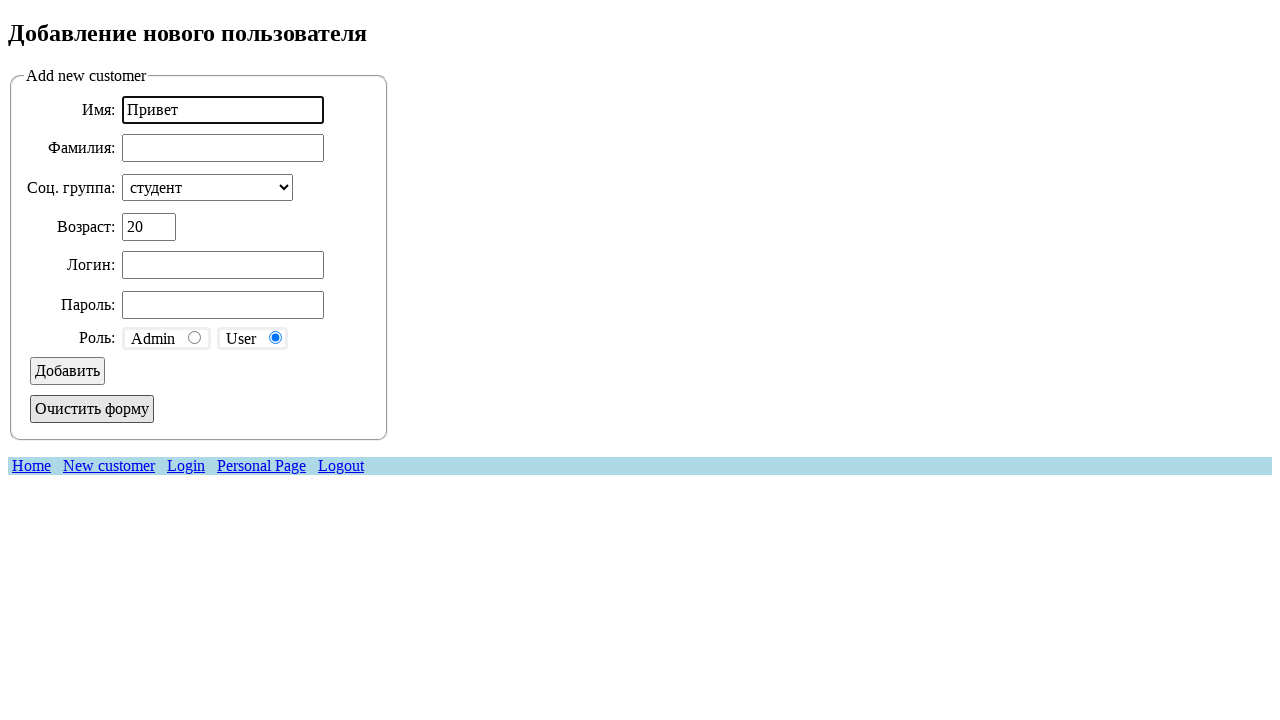

Filled in customer last name field with 'Медвед' on input#sname
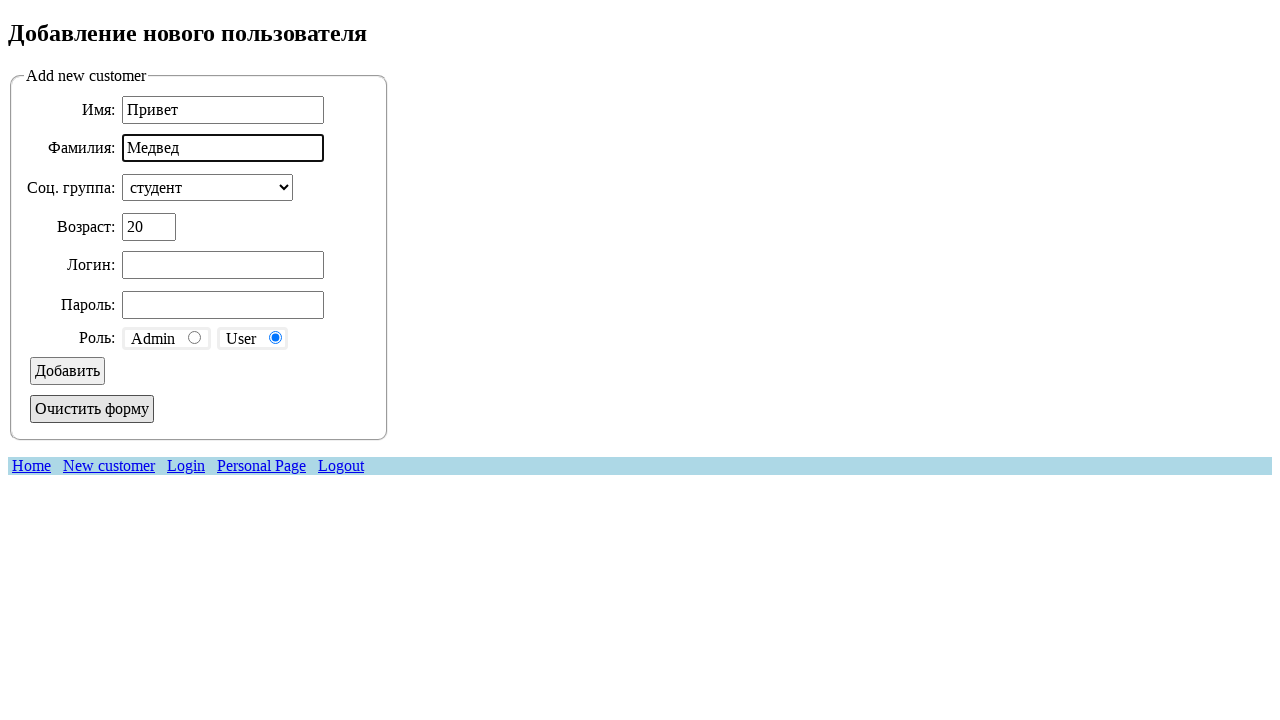

Filled in login field with 'TestUser847' on input#login
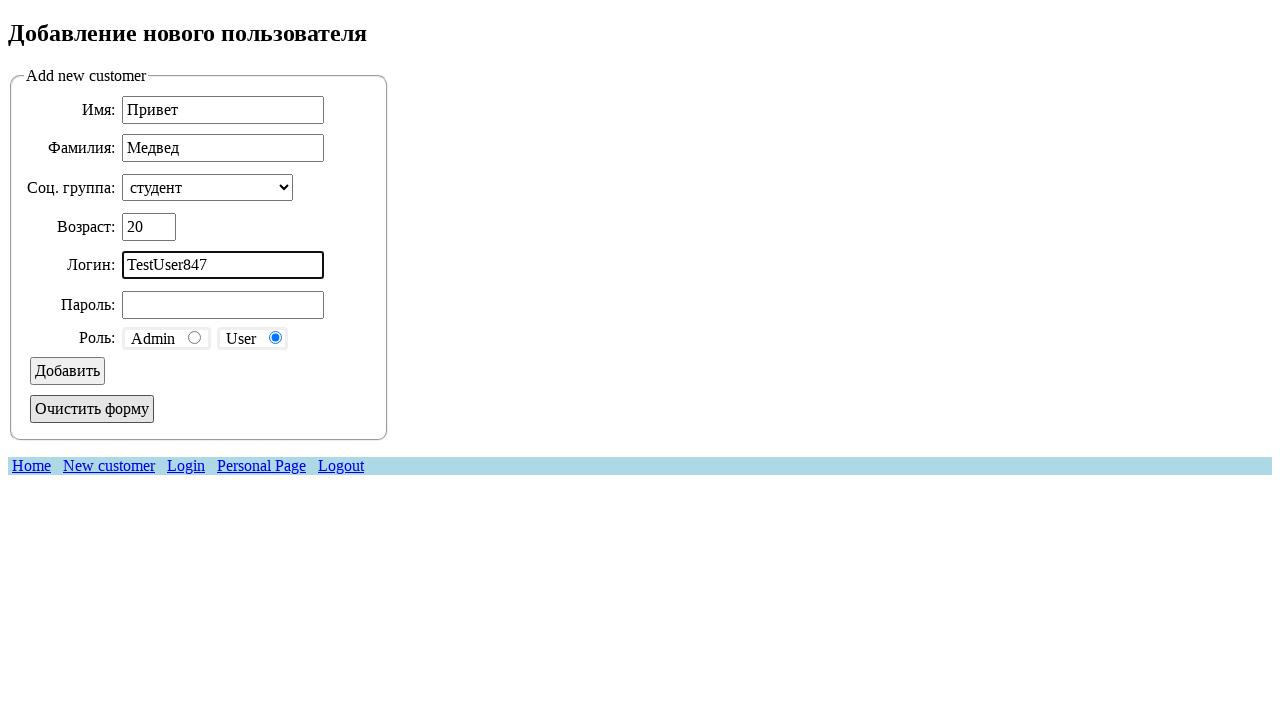

Filled in password field with 'TestPass_847' on input#pass
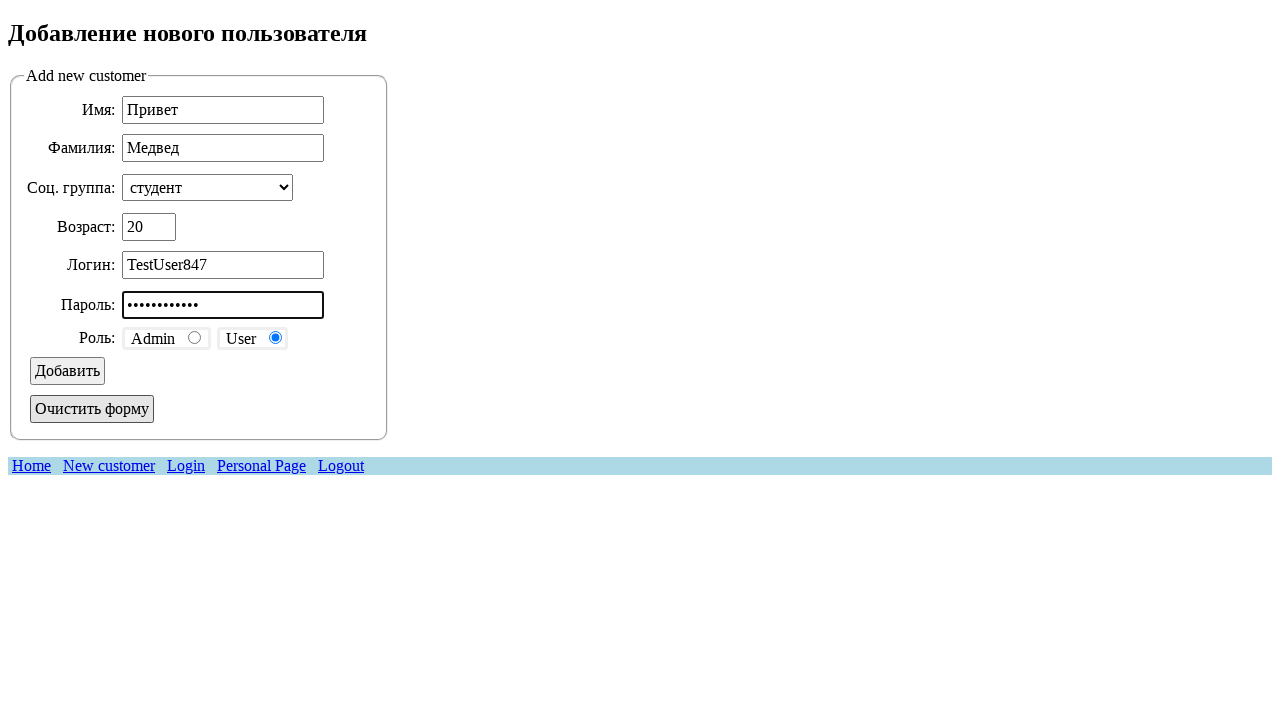

Clicked submit button to register new customer at (68, 371) on input[name='submit']
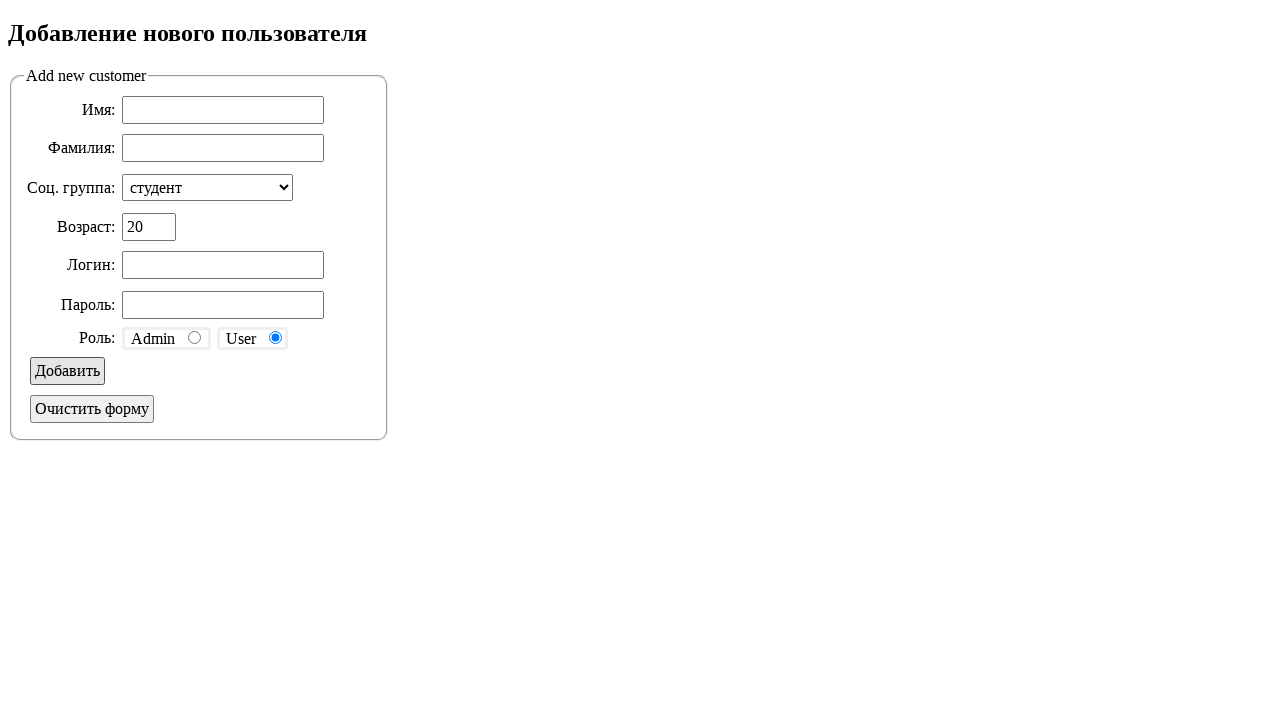

Waited 2 seconds for form processing and alert confirmation
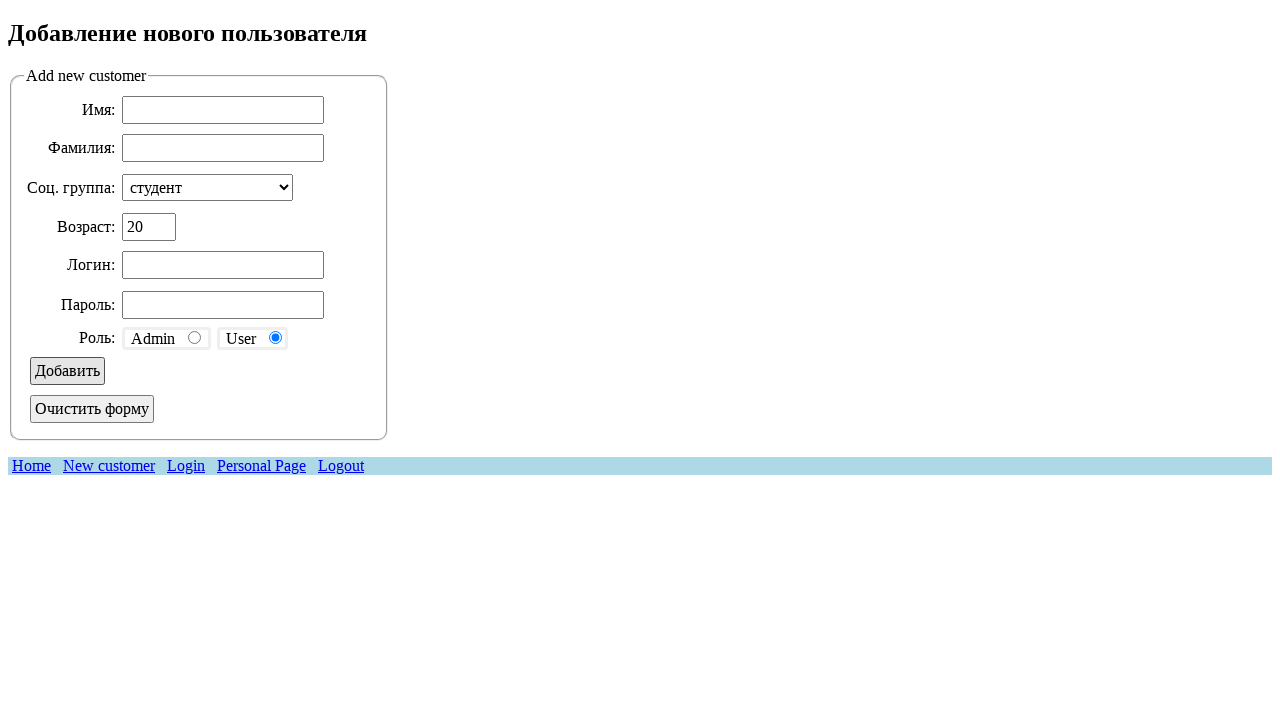

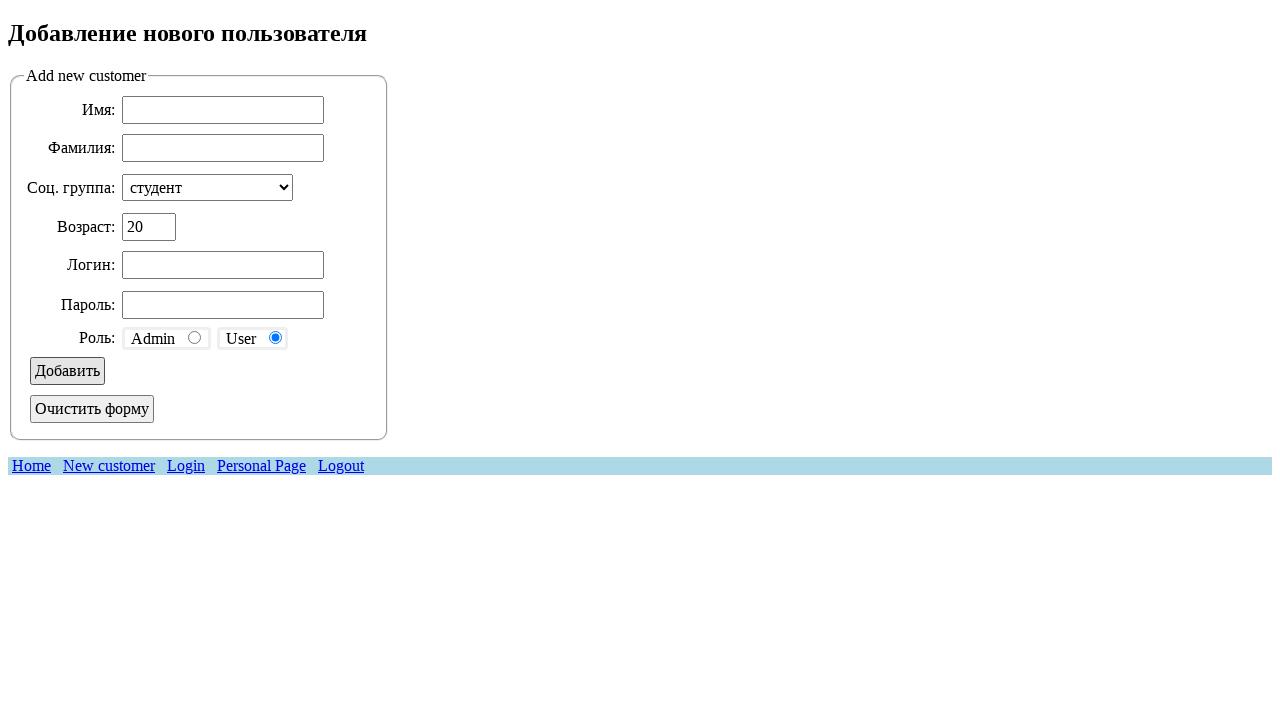